Navigates to Wisequarter homepage and verifies that the title contains "Wise"

Starting URL: https://www.wisequarter.com

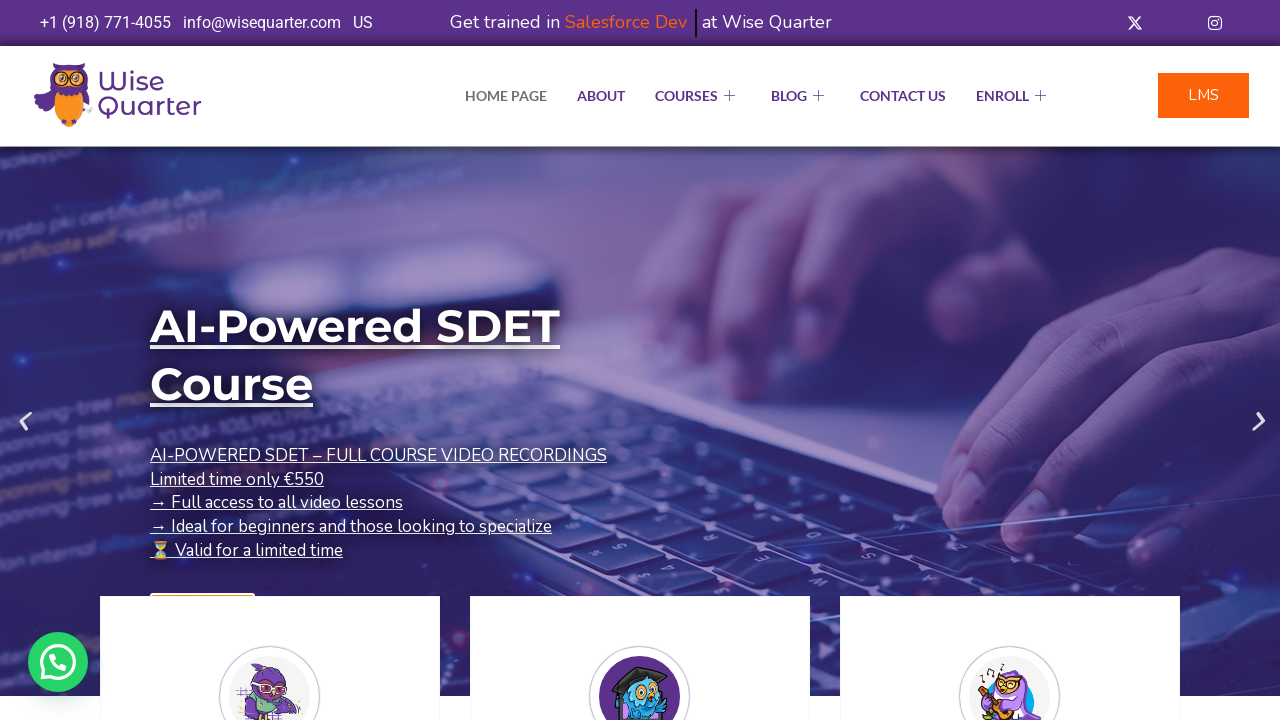

Waited for page to reach domcontentloaded state
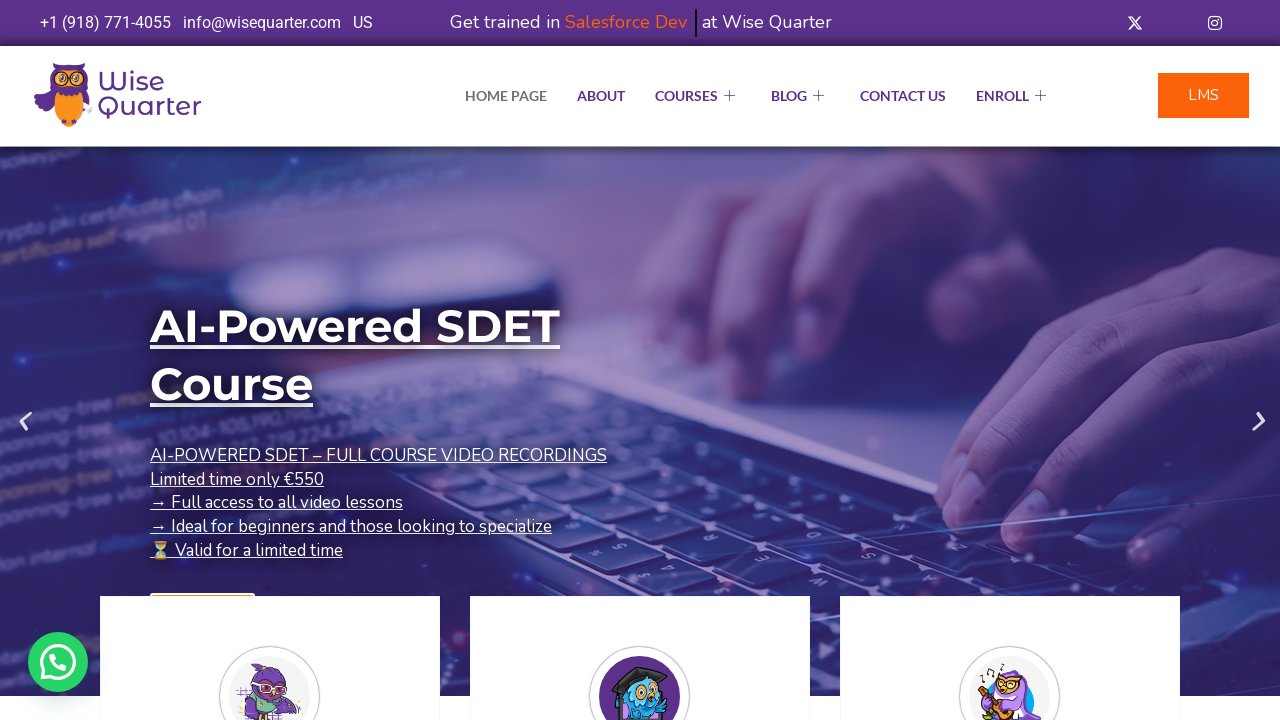

Verified that page title contains 'Wise'
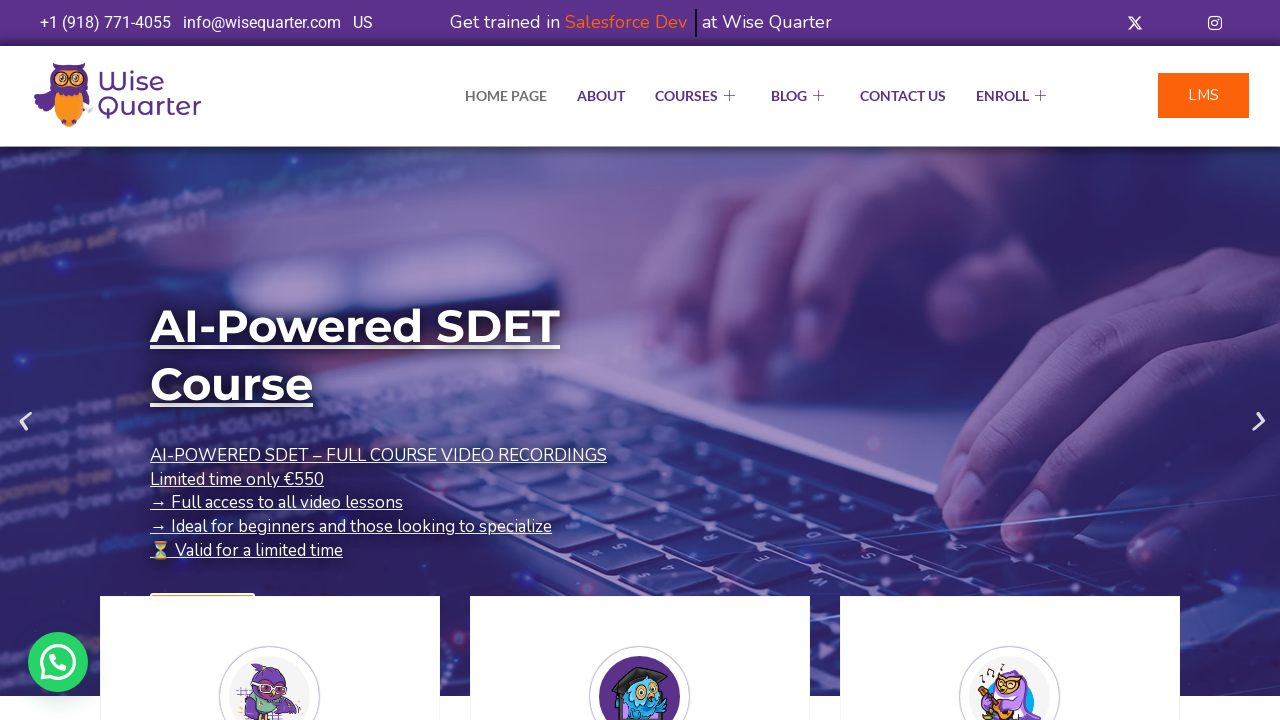

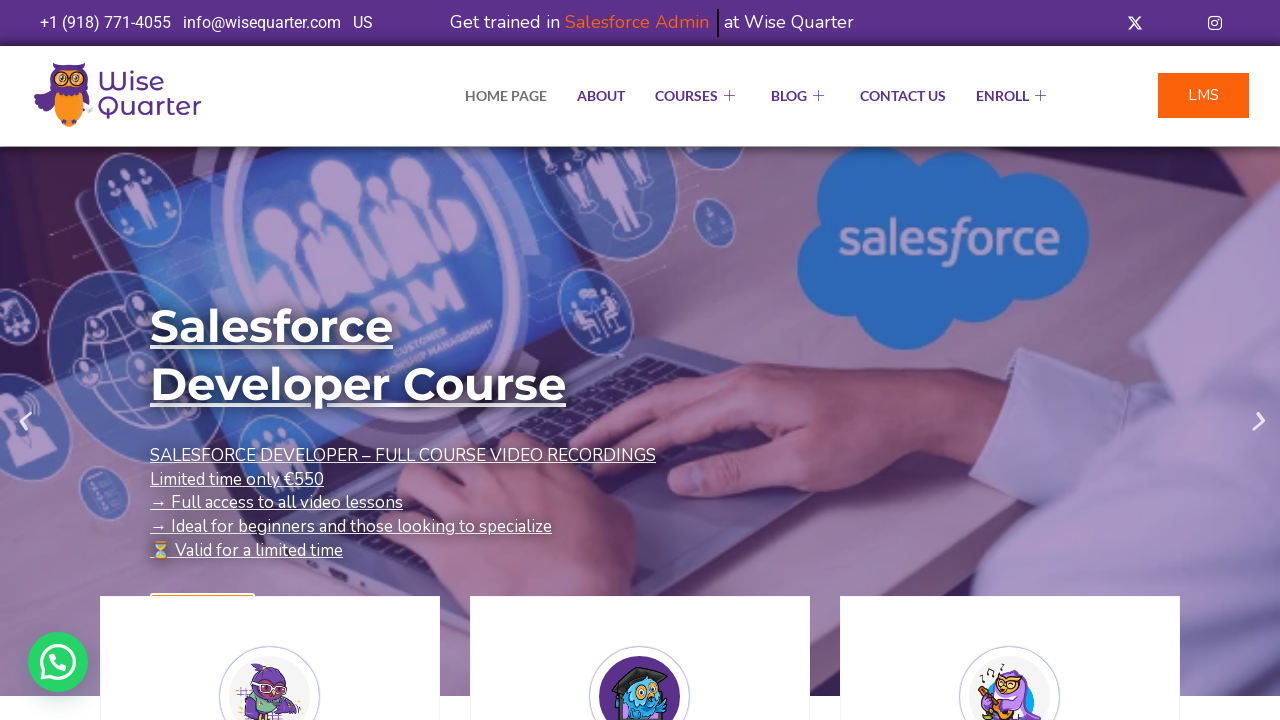